Tests the conversion funnel optimization by analyzing page hierarchy, checking awareness/interest/consideration/action stage elements, and counting engagement triggers.

Starting URL: https://rebet.app/

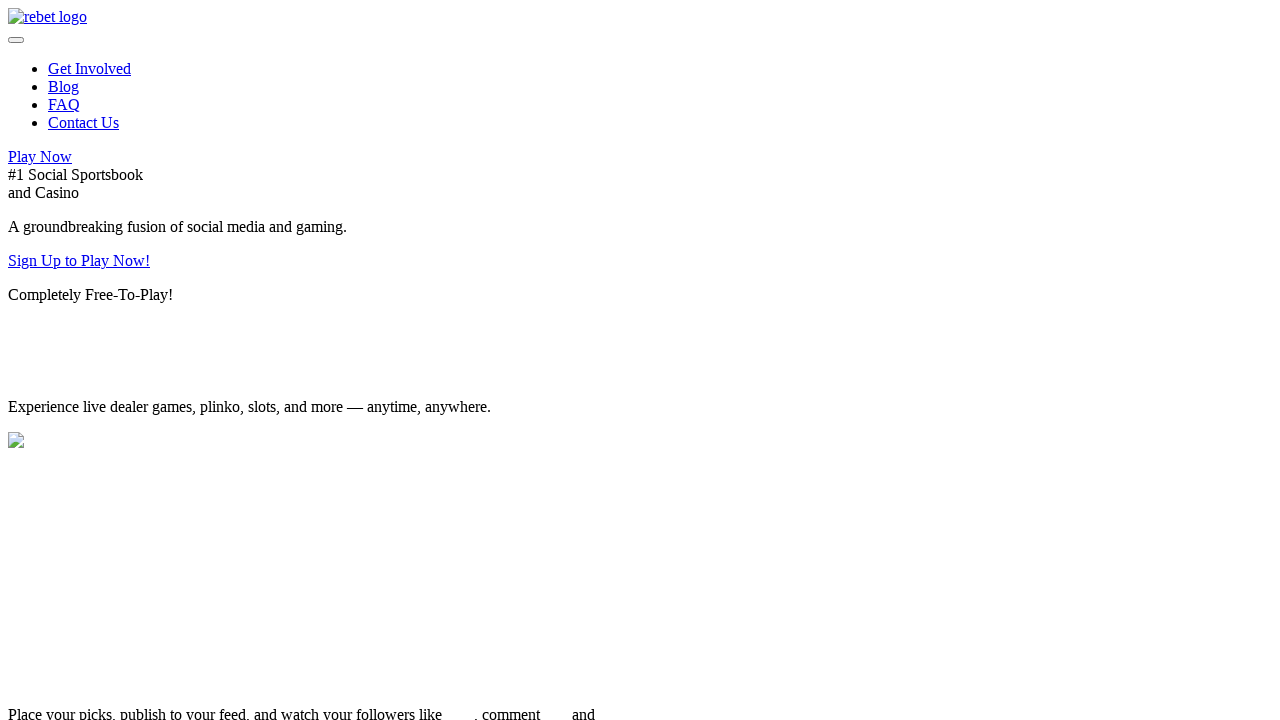

Waited for network idle to ensure page is fully loaded
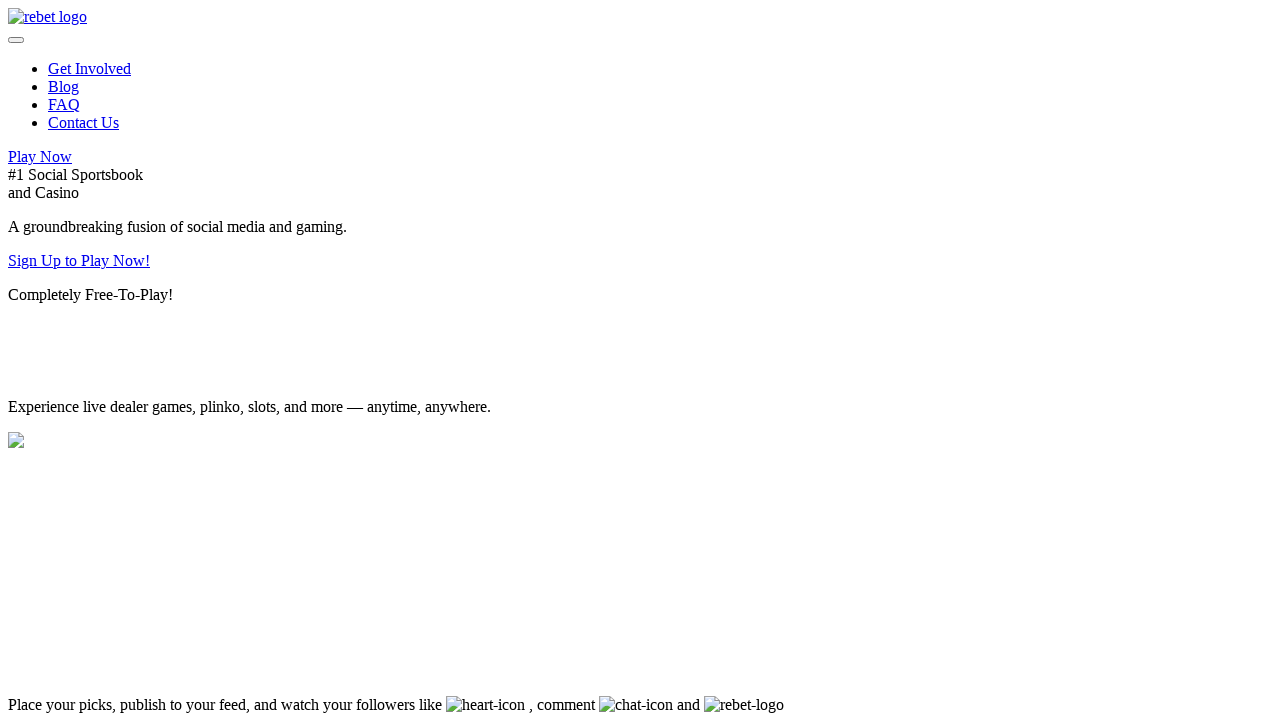

Analyzed Awareness stage: found 9 conversion elements
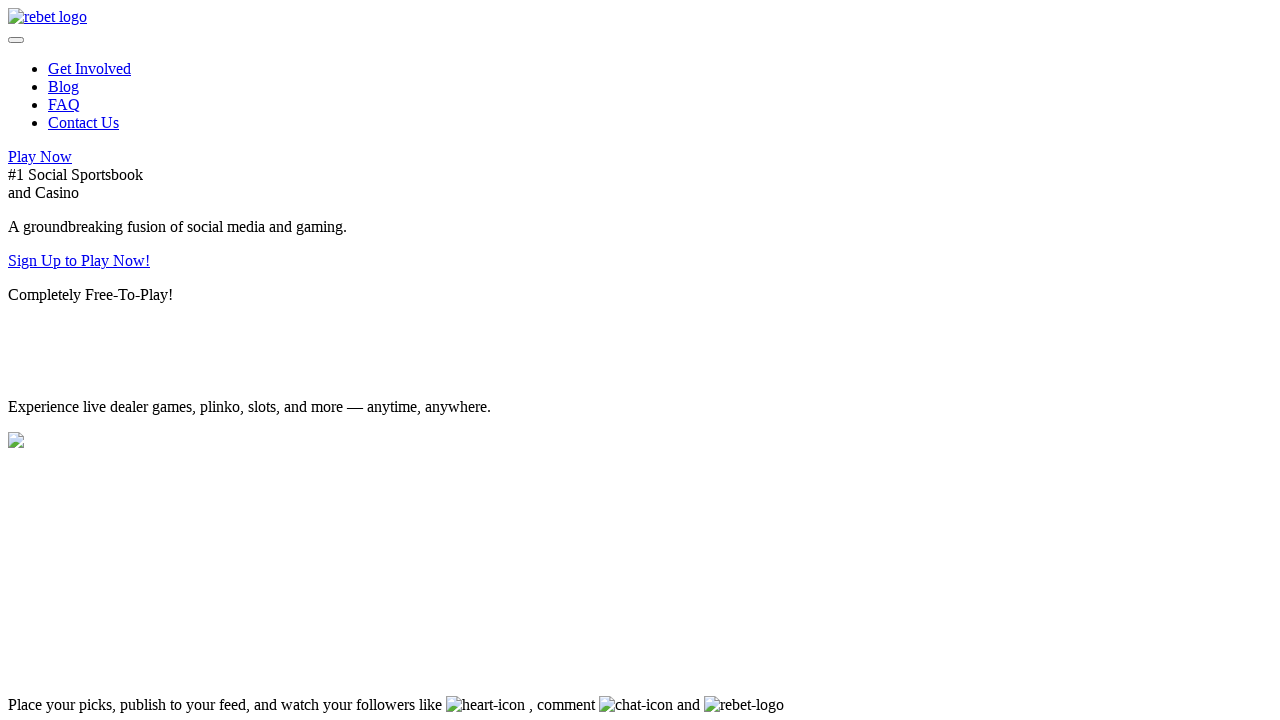

Analyzed Interest stage: found 13 conversion elements
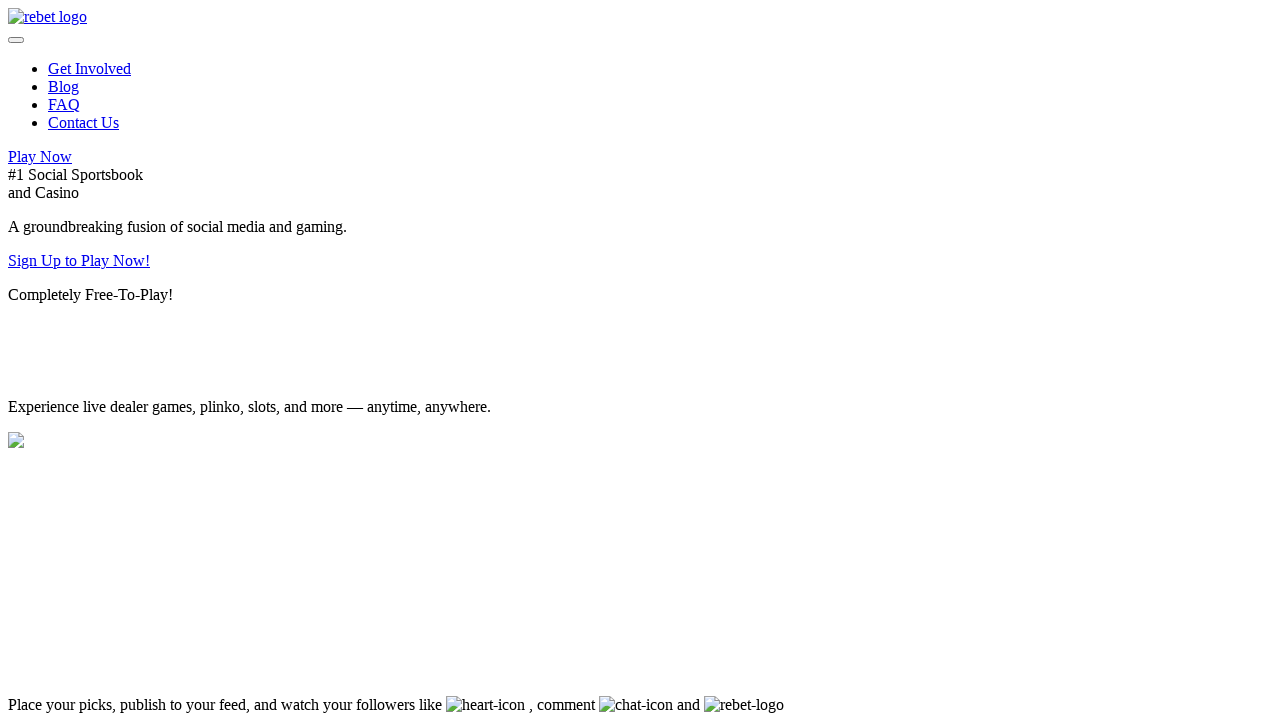

Analyzed Consideration stage: found 51 conversion elements
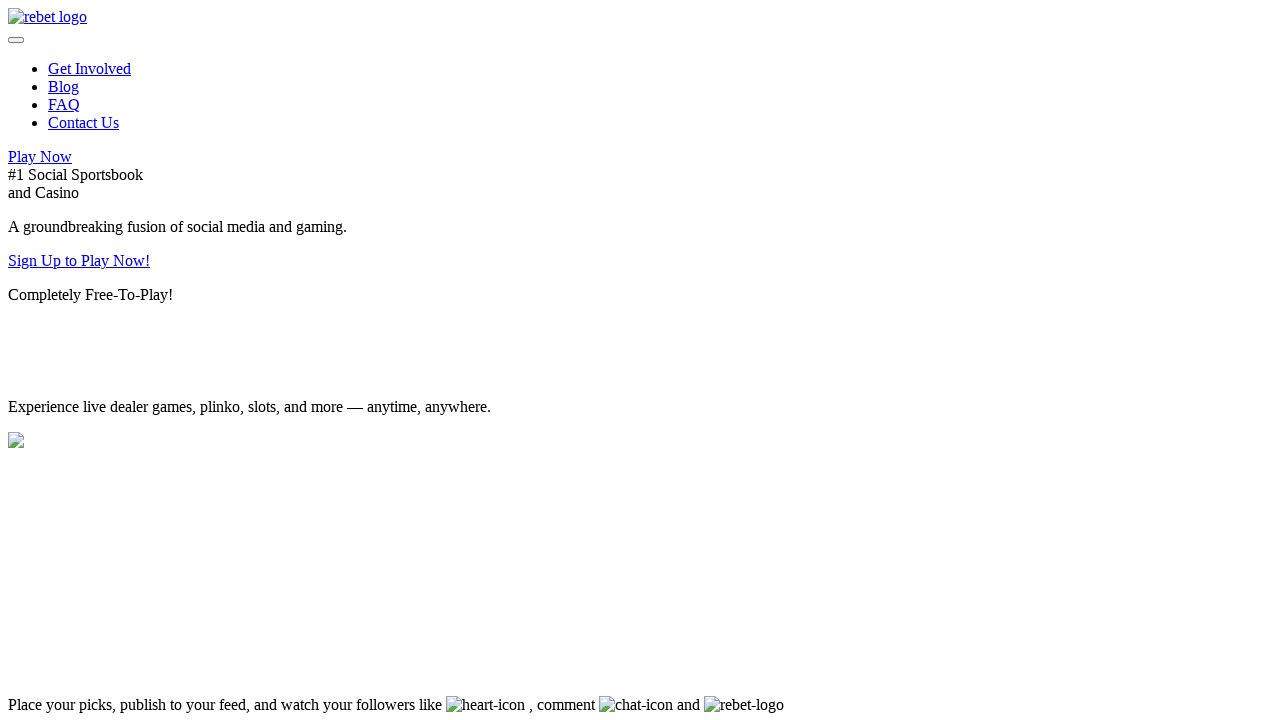

Analyzed Action stage: found 17 conversion elements
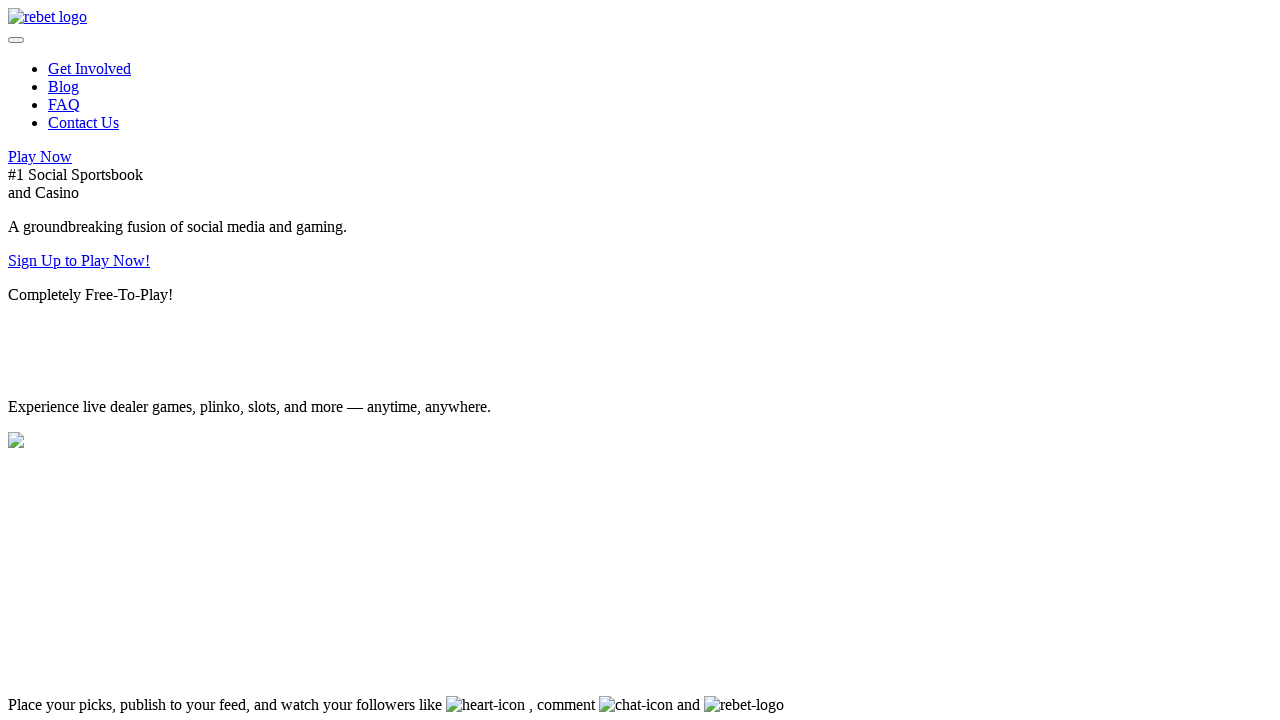

Checked engagement trigger pattern 'text=/free|bonus|match|win/i': found 17 matching elements
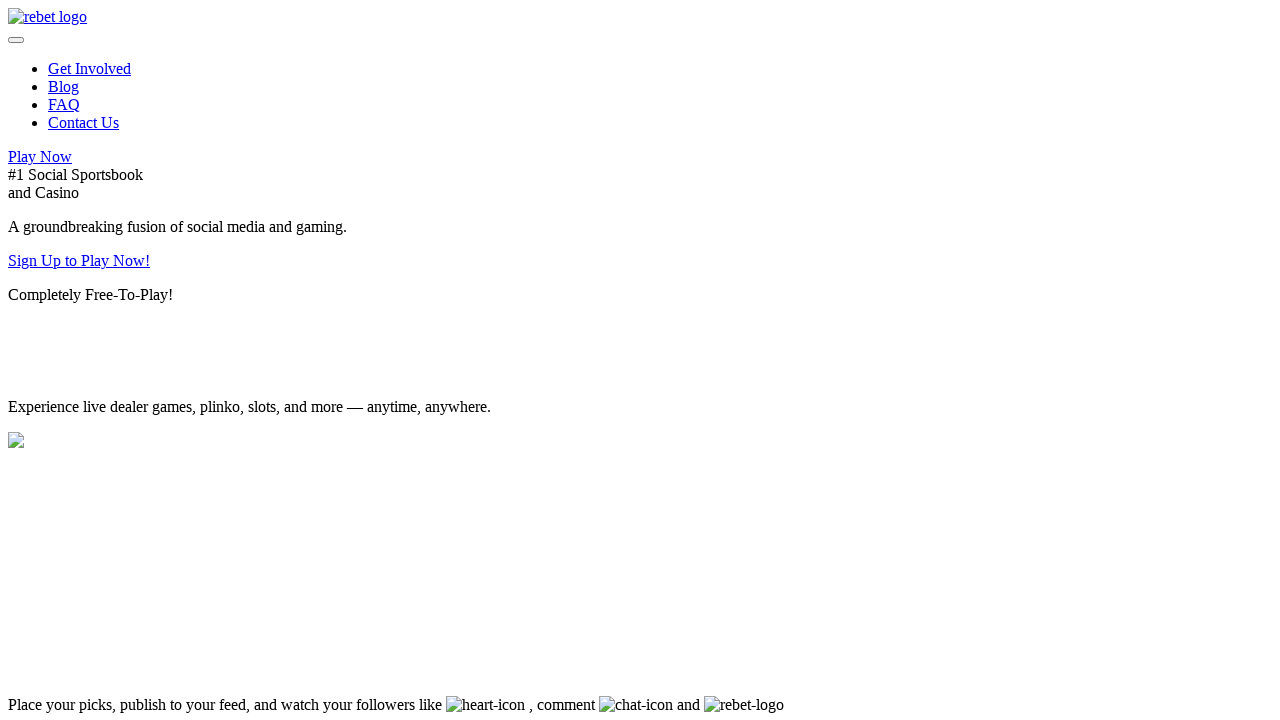

Checked engagement trigger pattern 'text=/limited.*time|exclusive|special/i': found 3 matching elements
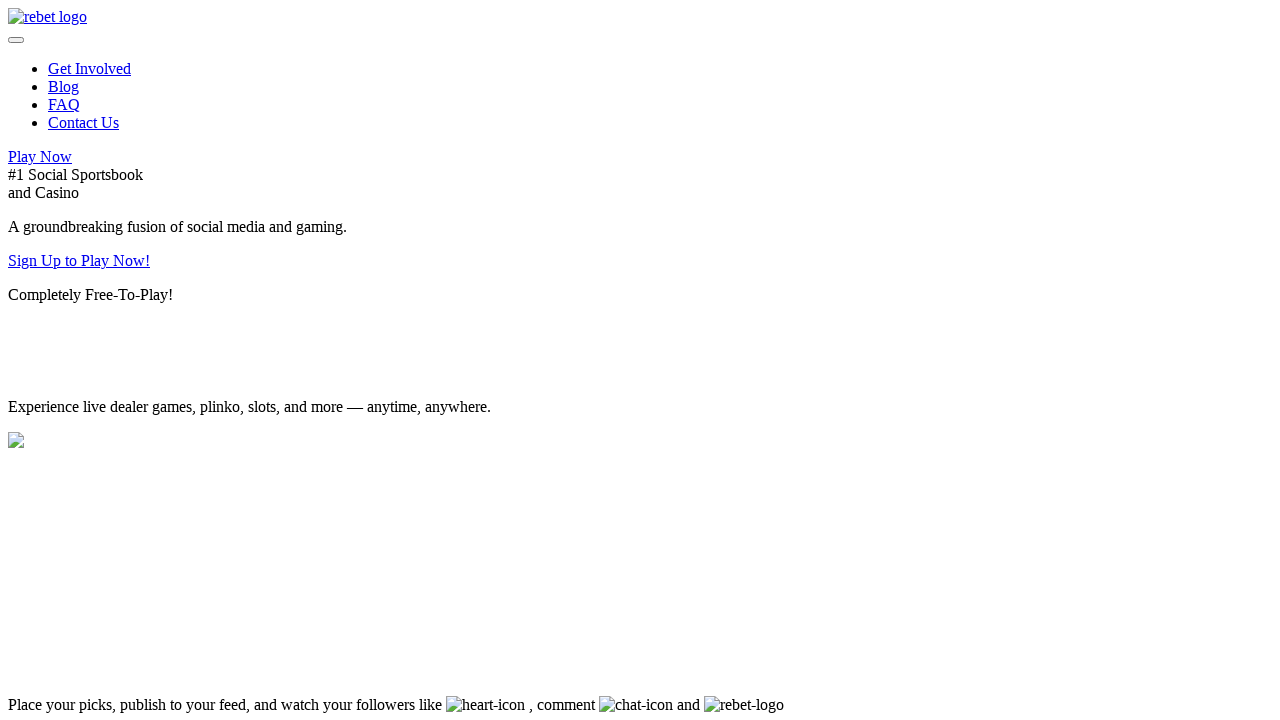

Checked engagement trigger pattern 'text=/join.*now|start.*today|play.*now/i': found 2 matching elements
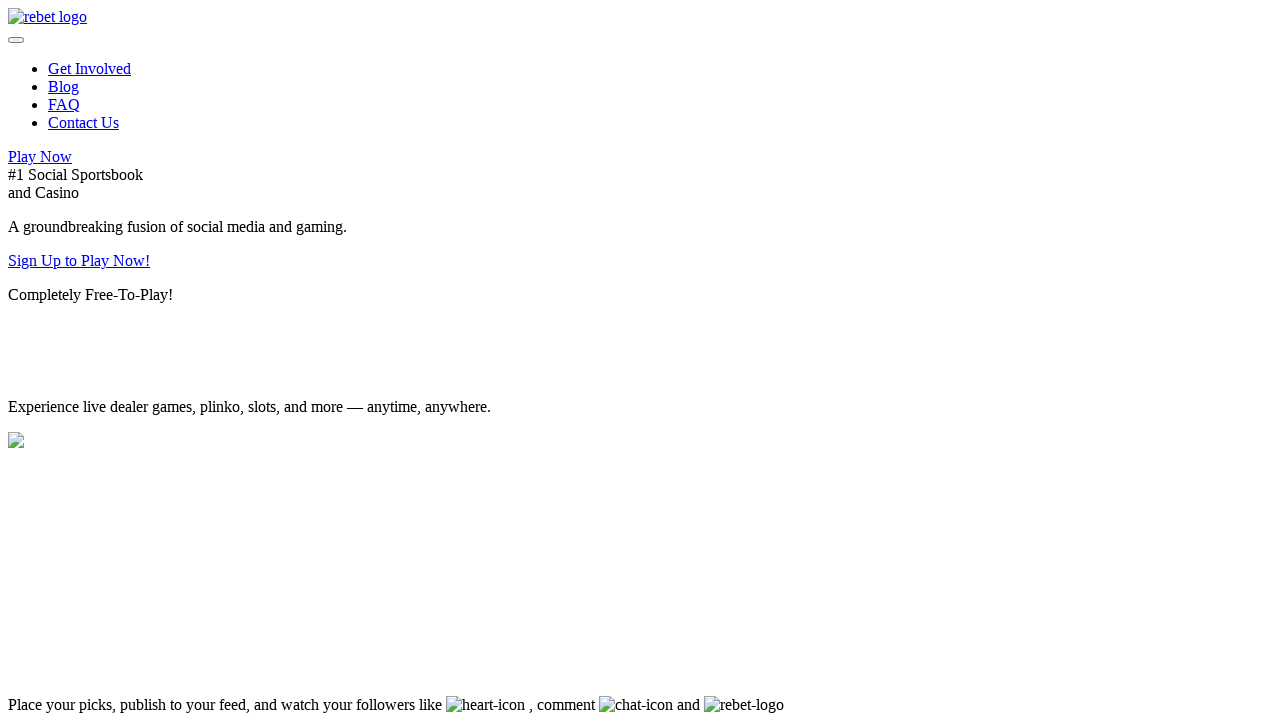

Conversion funnel optimization validation complete - Total engagement triggers found: 22
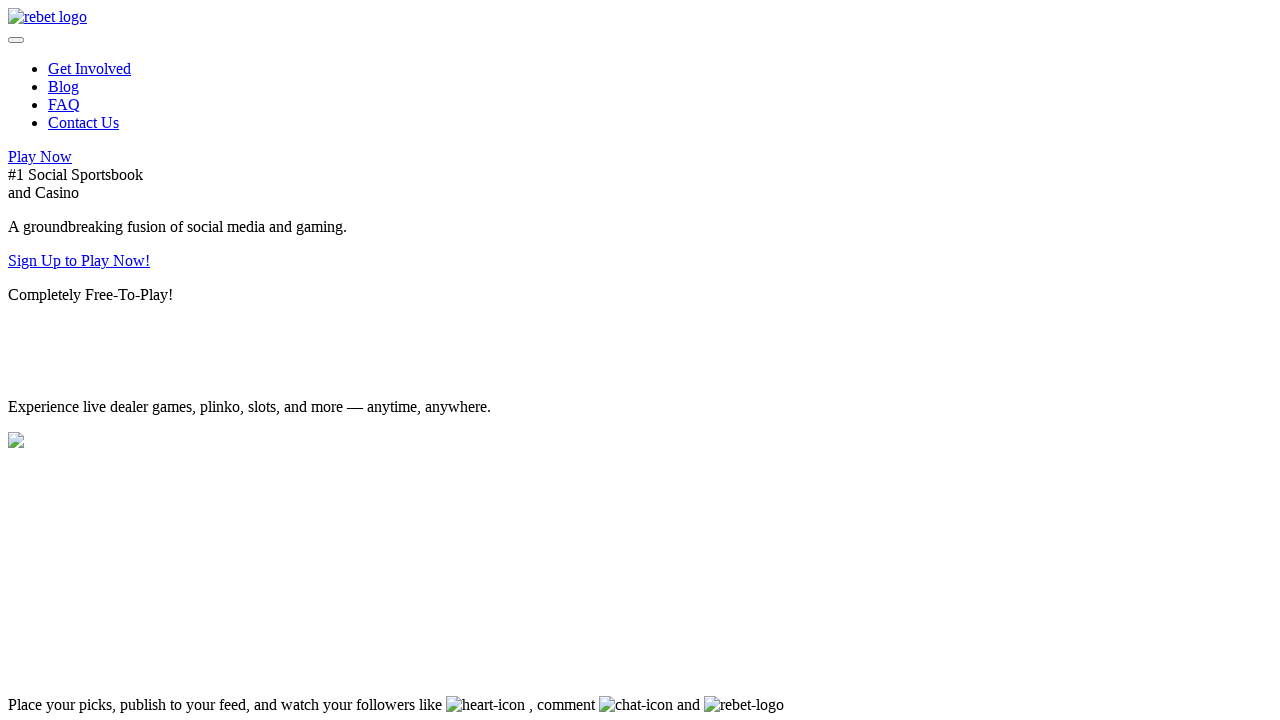

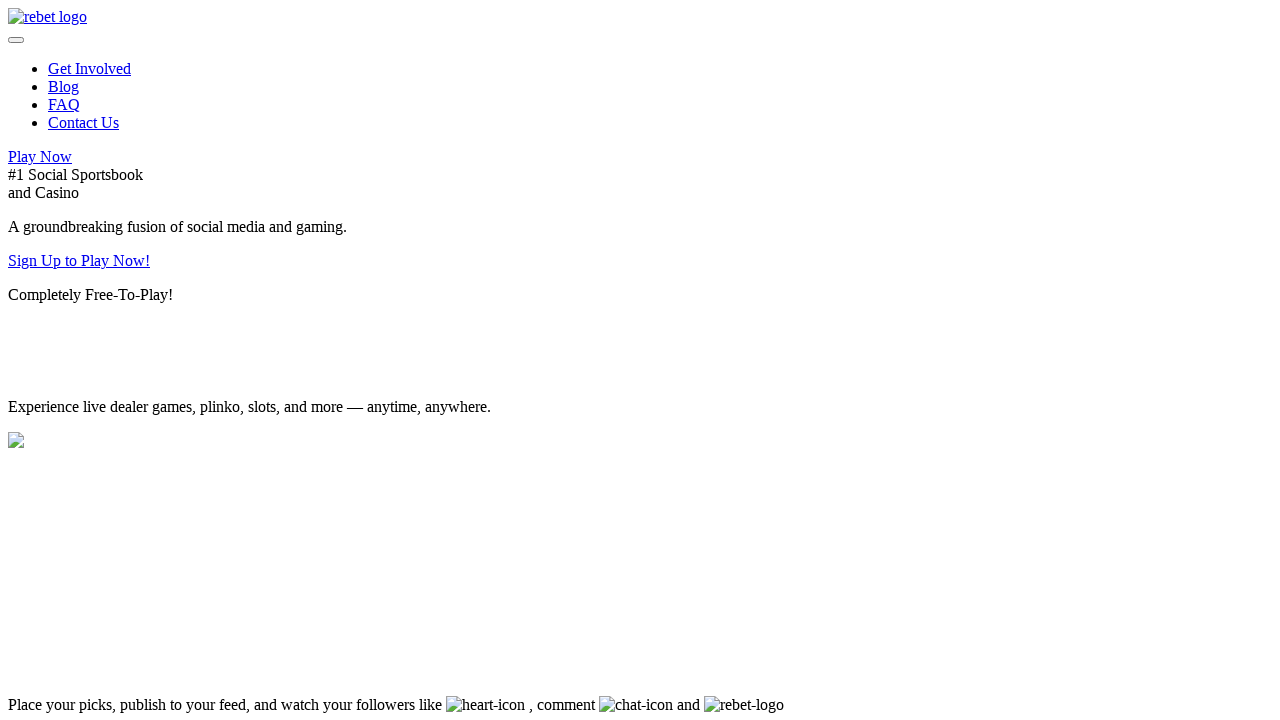